Tests editing a todo item by double-clicking, filling new text, and pressing Enter

Starting URL: https://demo.playwright.dev/todomvc

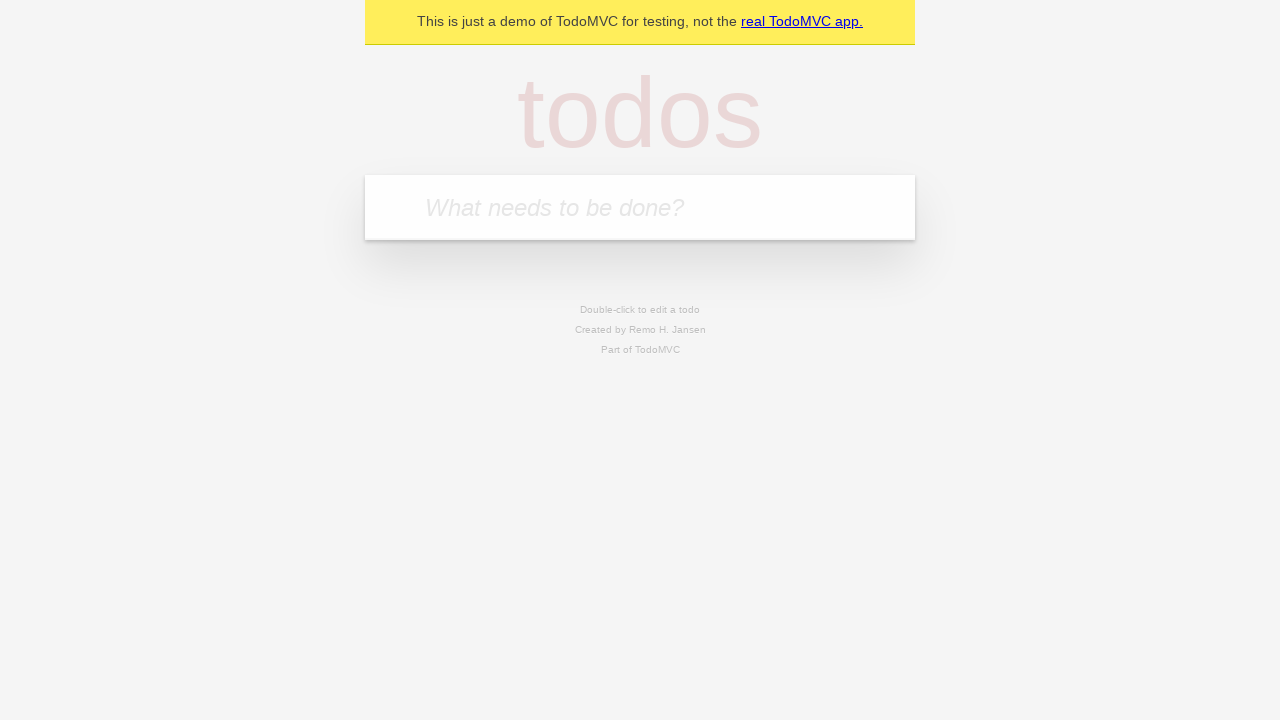

Filled input field with 'buy some cheese' on internal:attr=[placeholder="What needs to be done?"i]
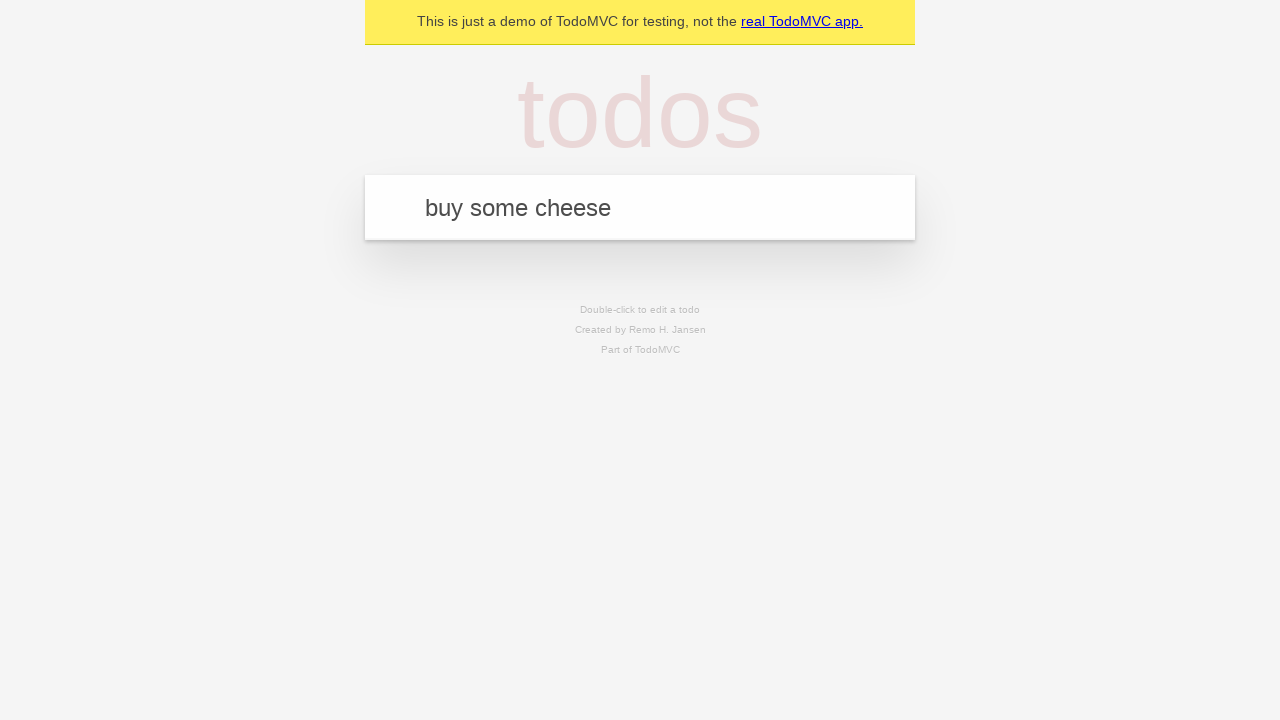

Pressed Enter to create first todo item on internal:attr=[placeholder="What needs to be done?"i]
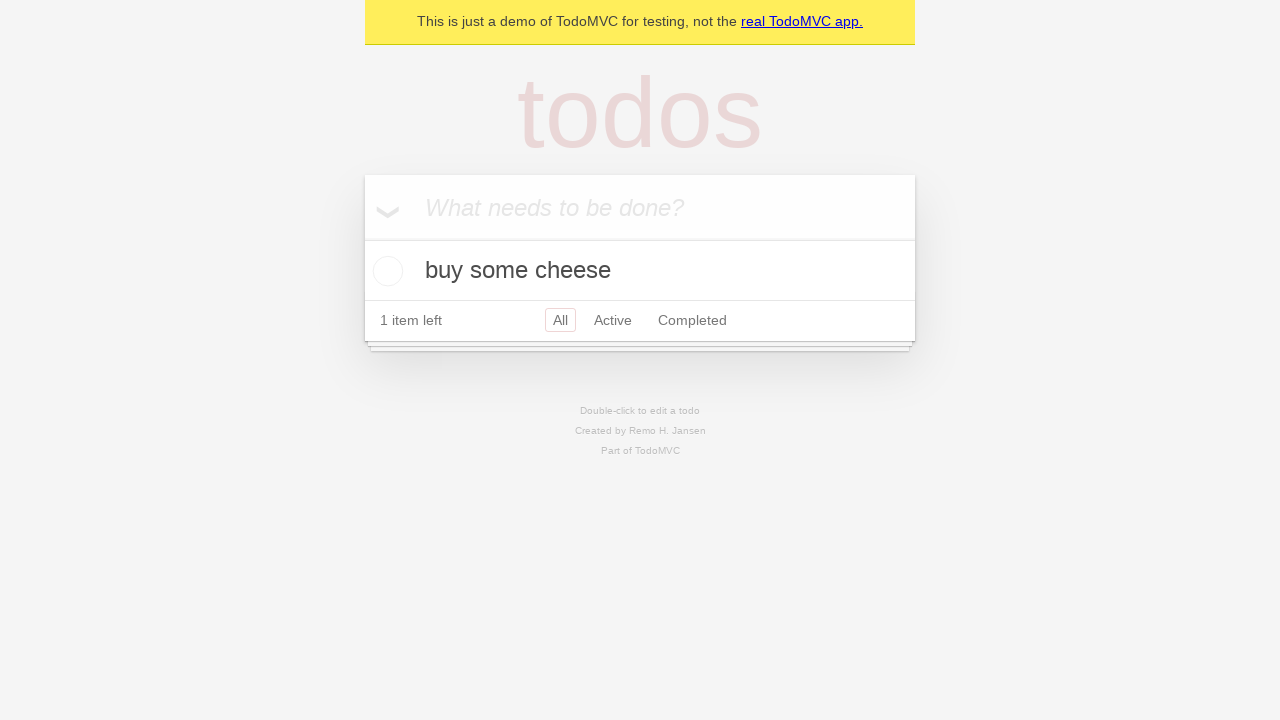

Filled input field with 'feed the cat' on internal:attr=[placeholder="What needs to be done?"i]
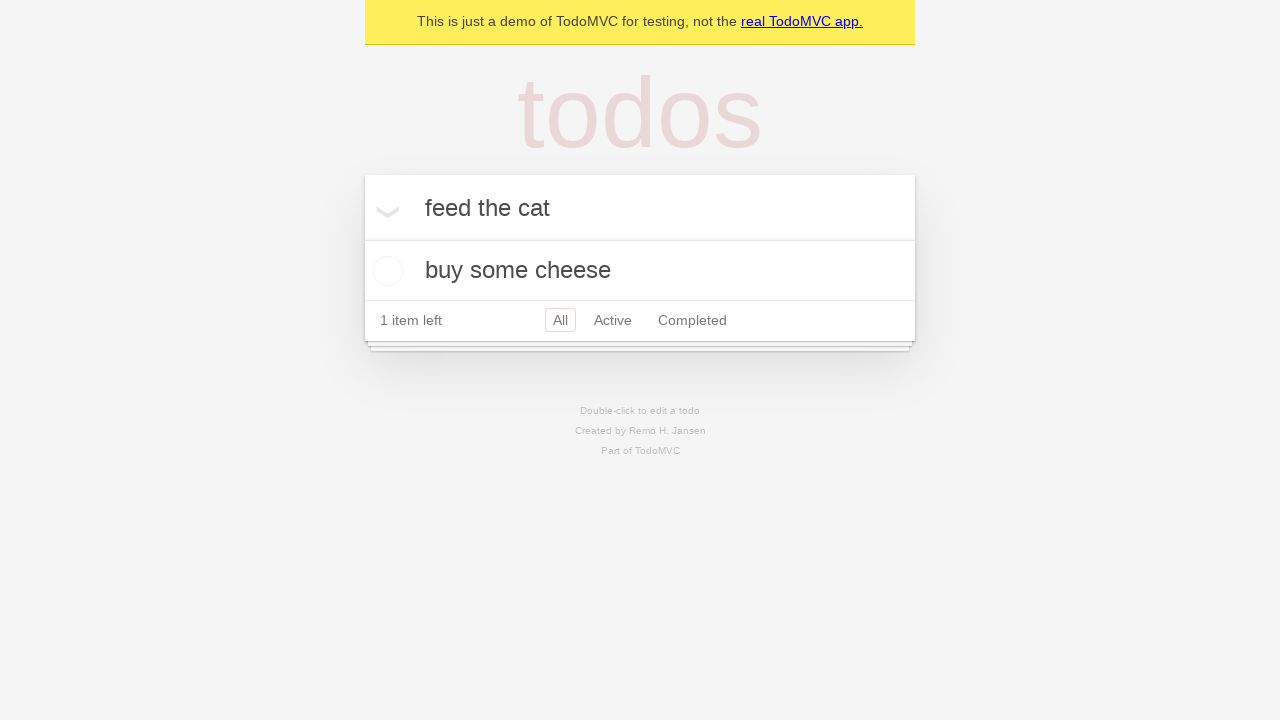

Pressed Enter to create second todo item on internal:attr=[placeholder="What needs to be done?"i]
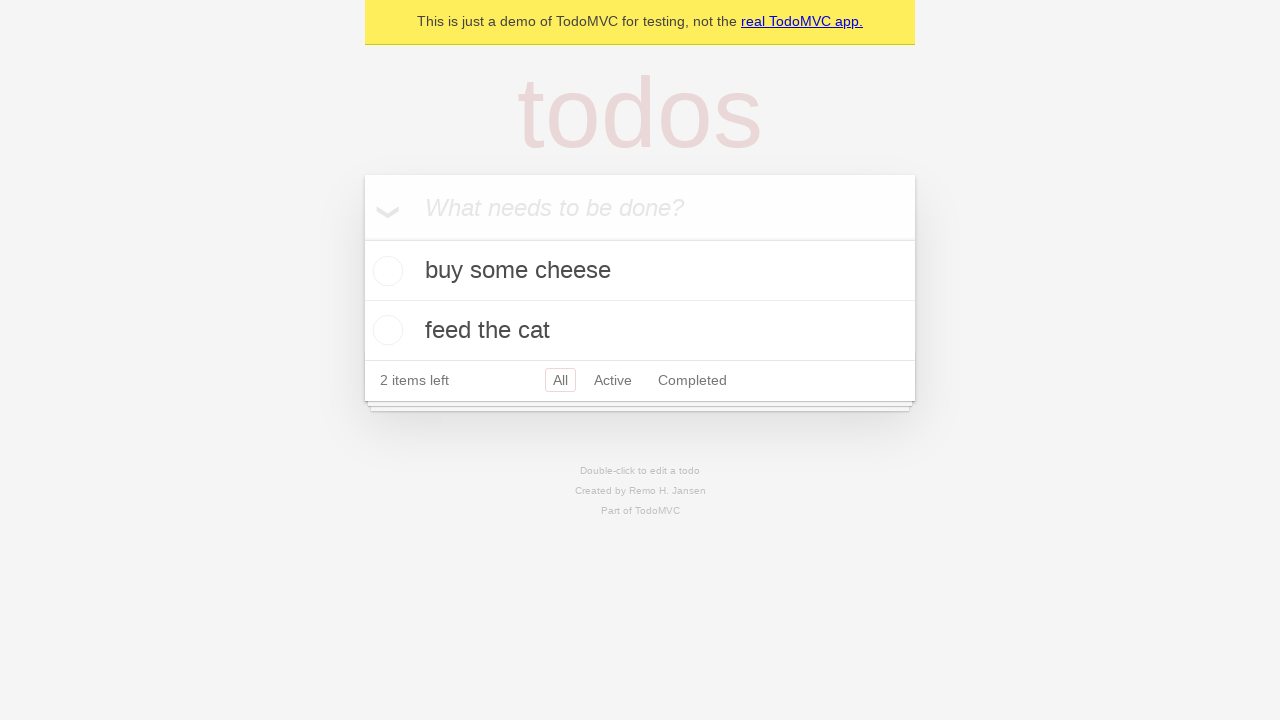

Filled input field with 'book a doctors appointment' on internal:attr=[placeholder="What needs to be done?"i]
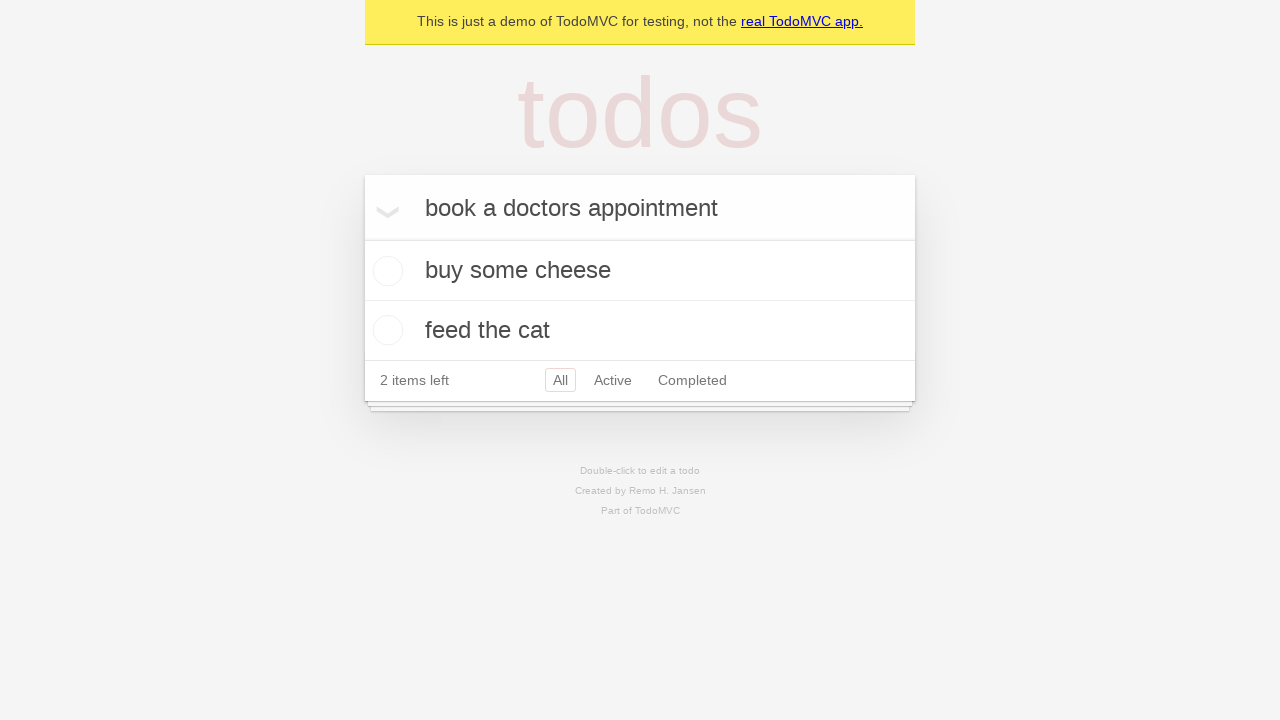

Pressed Enter to create third todo item on internal:attr=[placeholder="What needs to be done?"i]
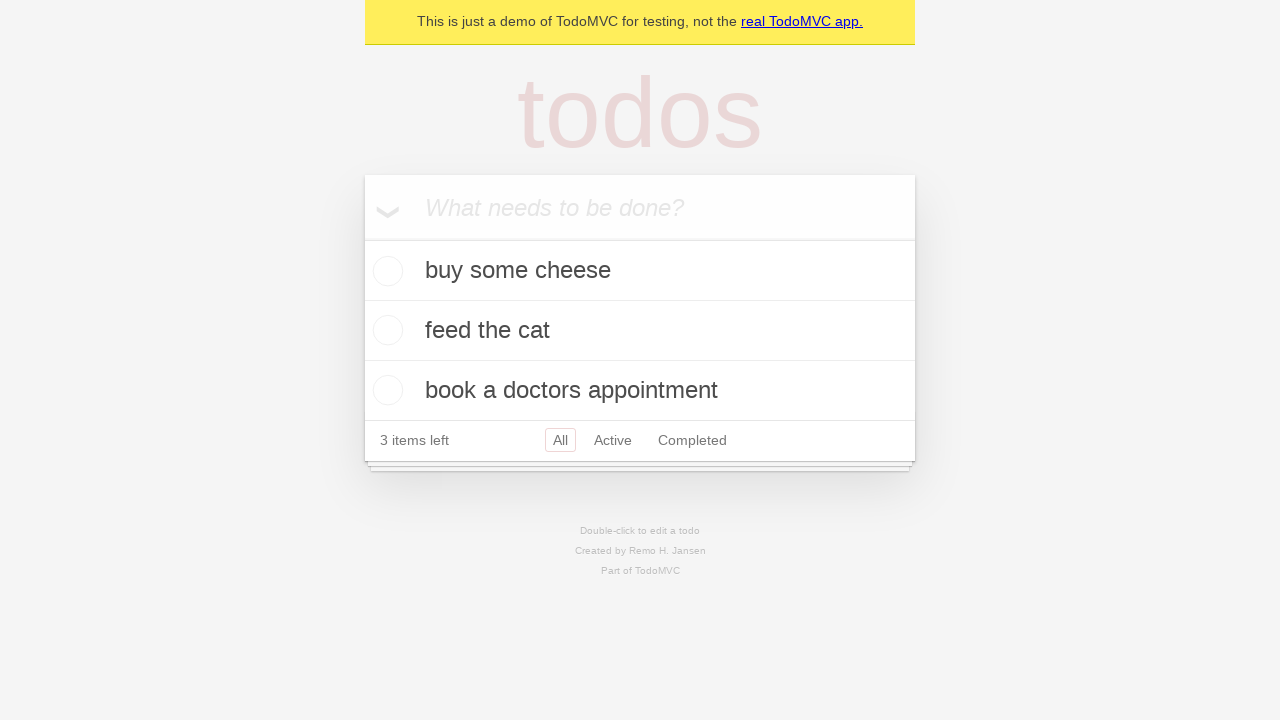

Double-clicked on second todo item to enter edit mode at (640, 331) on internal:testid=[data-testid="todo-item"s] >> nth=1
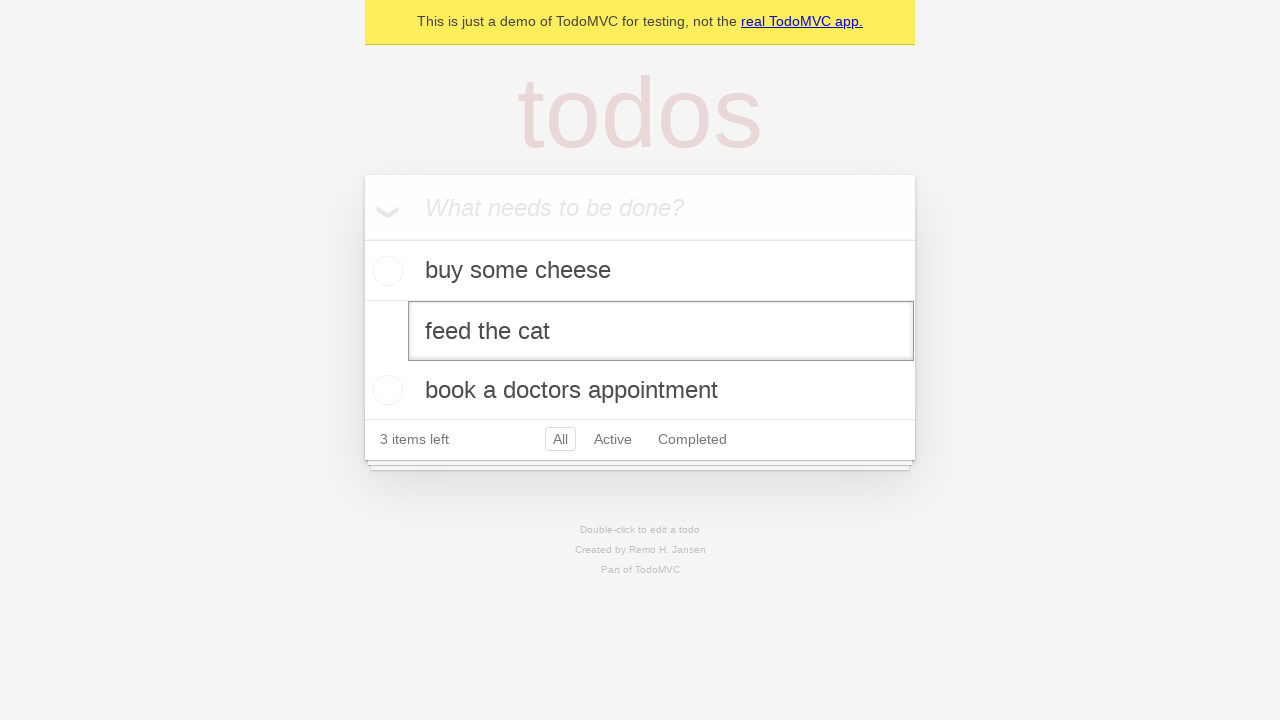

Filled edit textbox with 'buy some sausages' on internal:testid=[data-testid="todo-item"s] >> nth=1 >> internal:role=textbox[nam
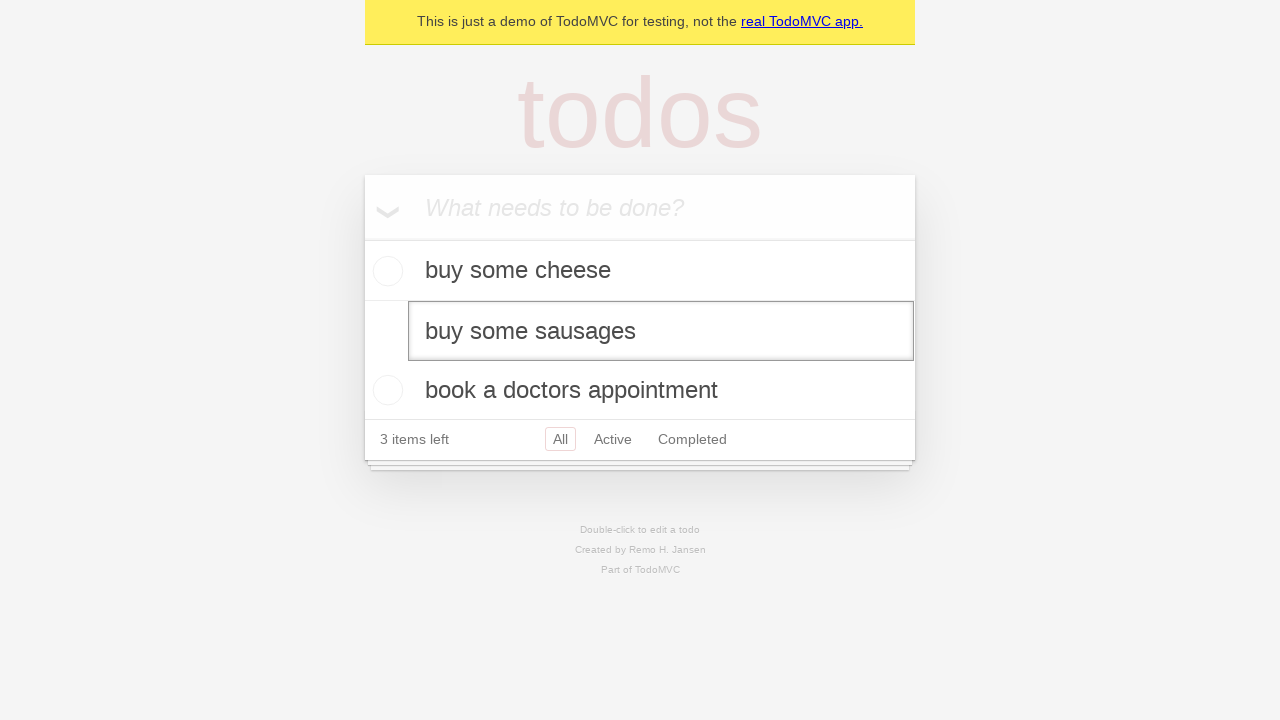

Pressed Enter to save the edited todo item on internal:testid=[data-testid="todo-item"s] >> nth=1 >> internal:role=textbox[nam
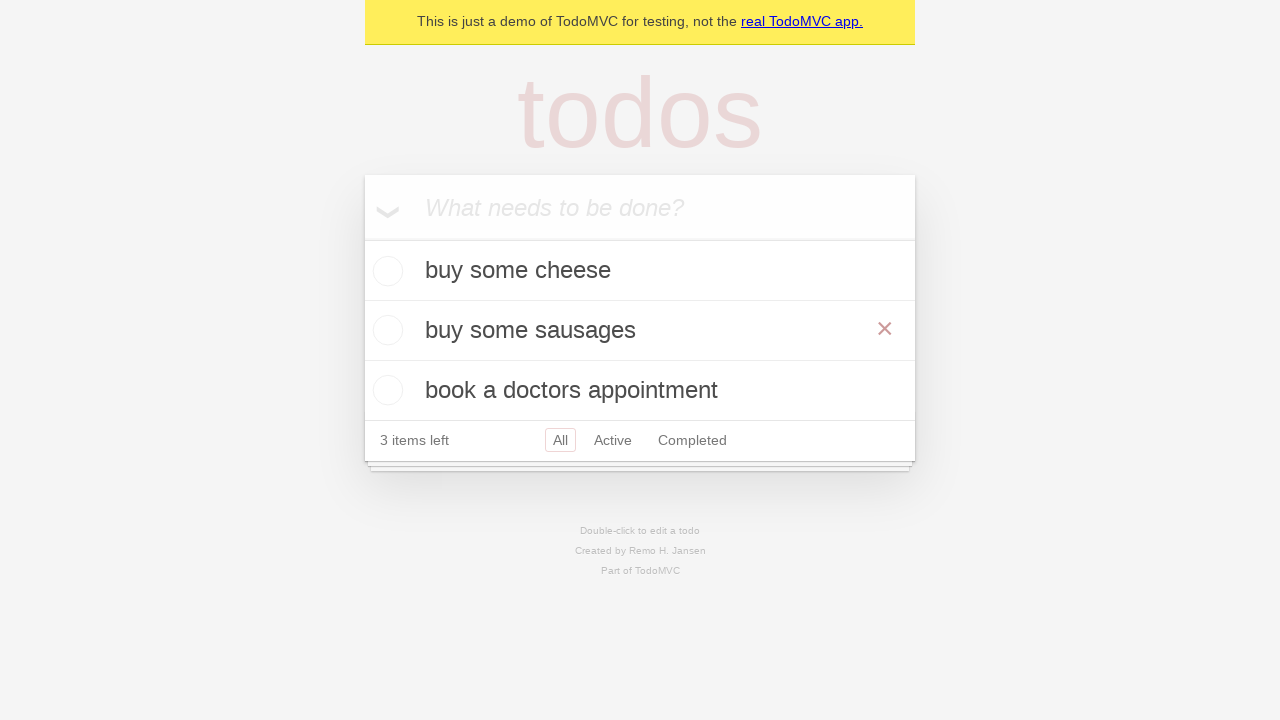

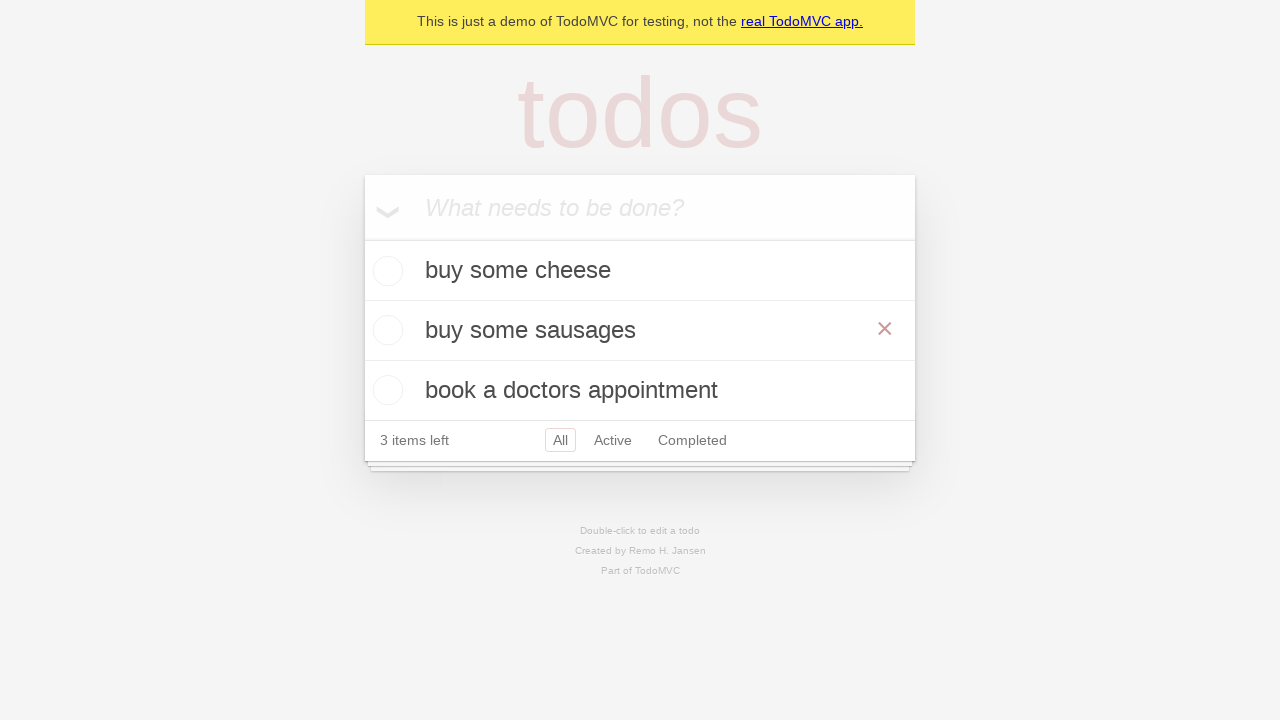